Tests that the OrangeHRM demo page loads correctly by verifying the page title contains "Orange"

Starting URL: https://opensource-demo.orangehrmlive.com/

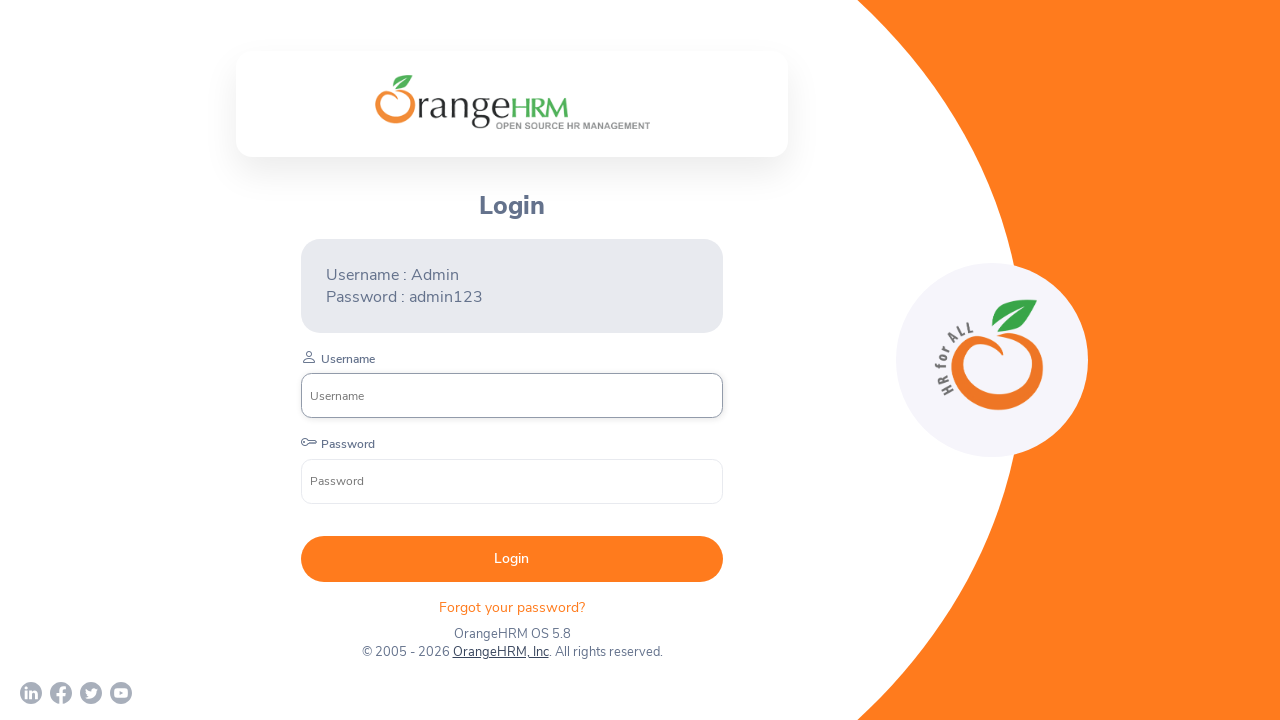

Page loaded with domcontentloaded state
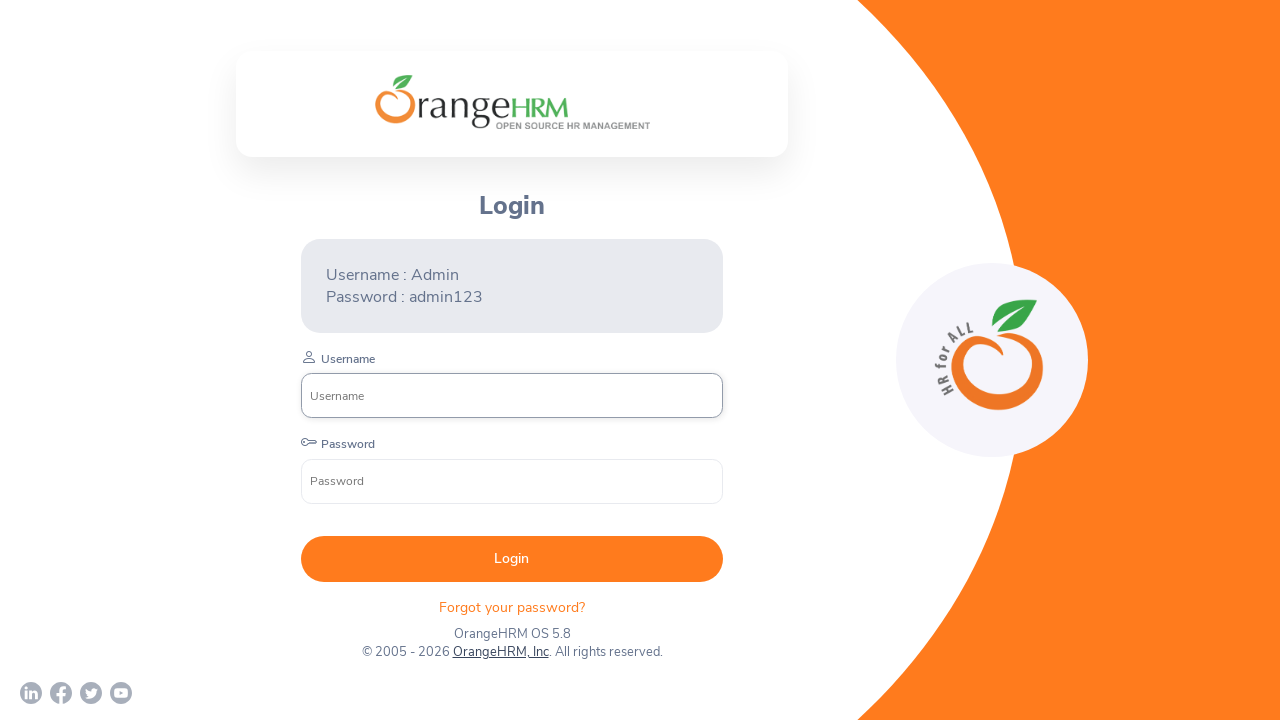

Verified page title contains 'Orange' - assertion passed
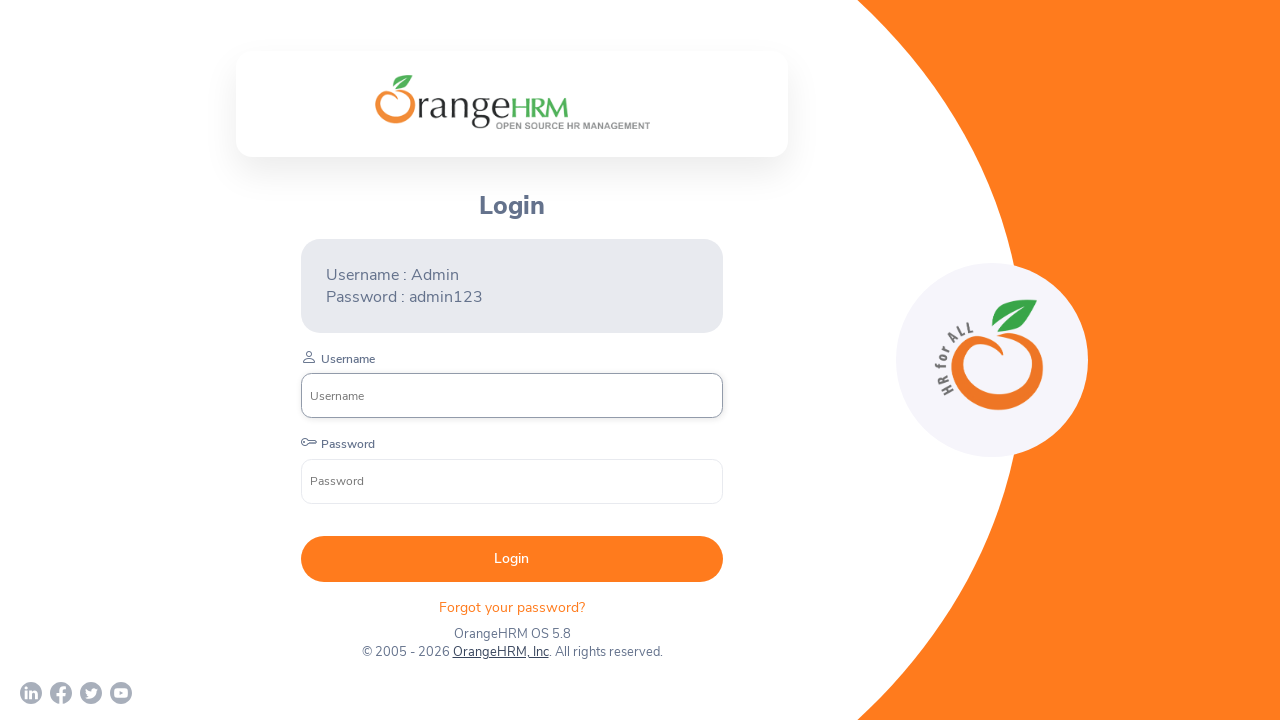

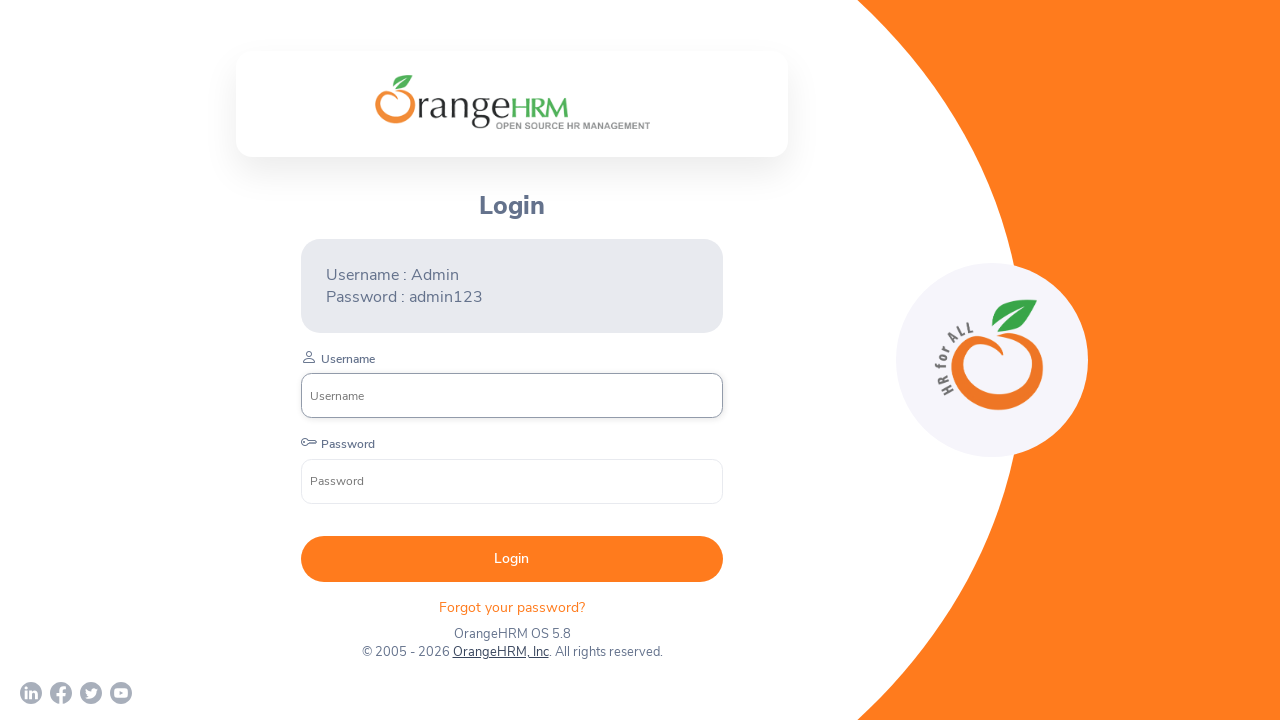